Tests multi-tab browser functionality by opening a new tab, navigating to GitHub, and switching back to the original tab with gammatest.net

Starting URL: http://www.gammatest.net

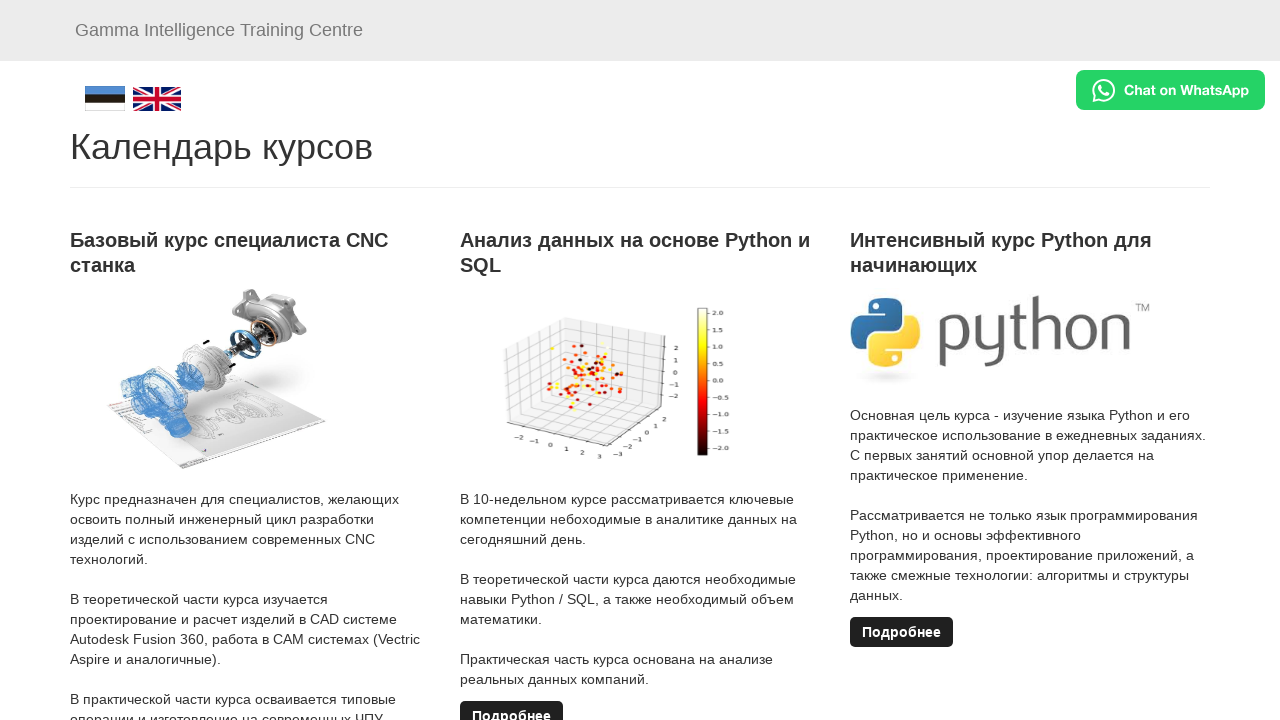

Stored reference to original page (gammatest.net)
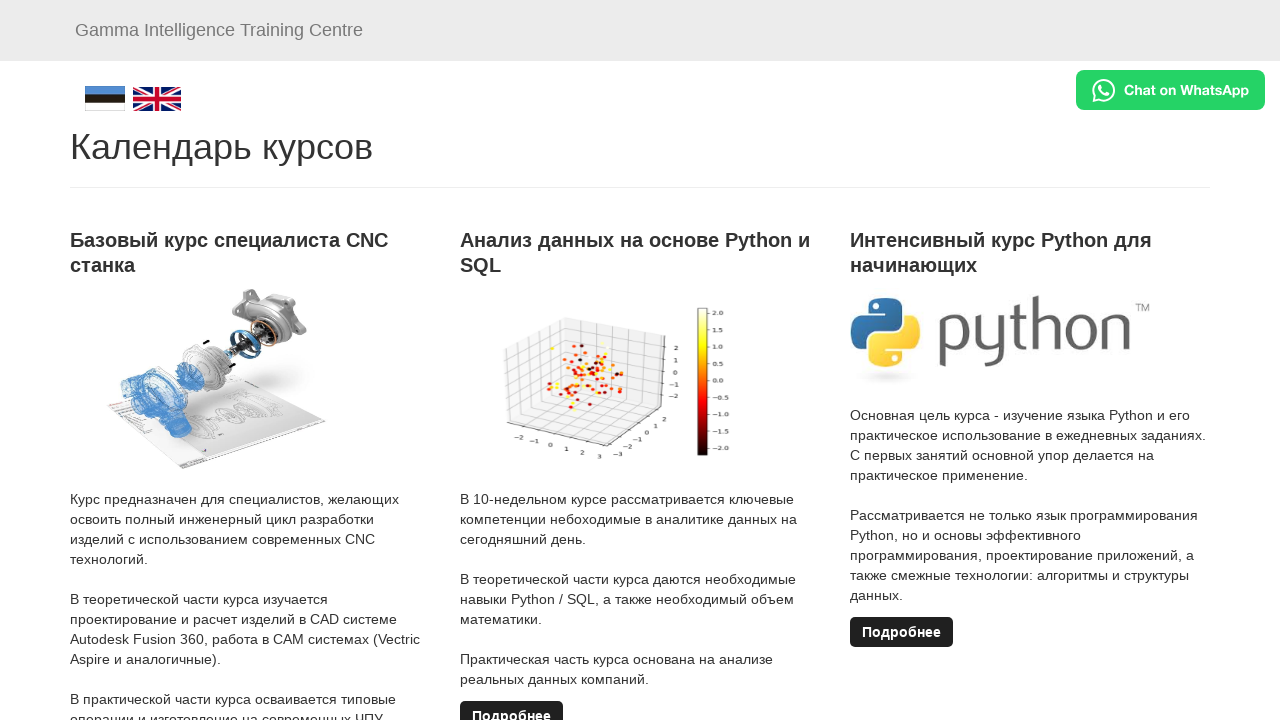

Opened a new tab
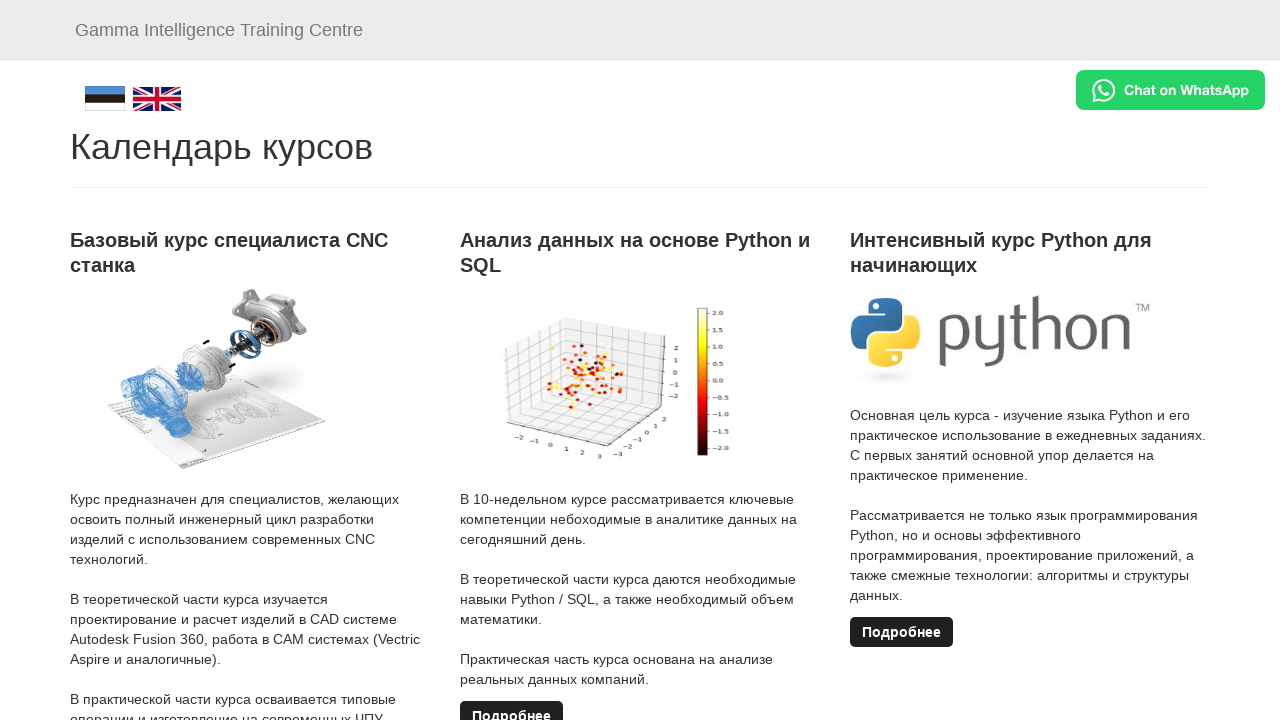

Navigated new tab to GitHub
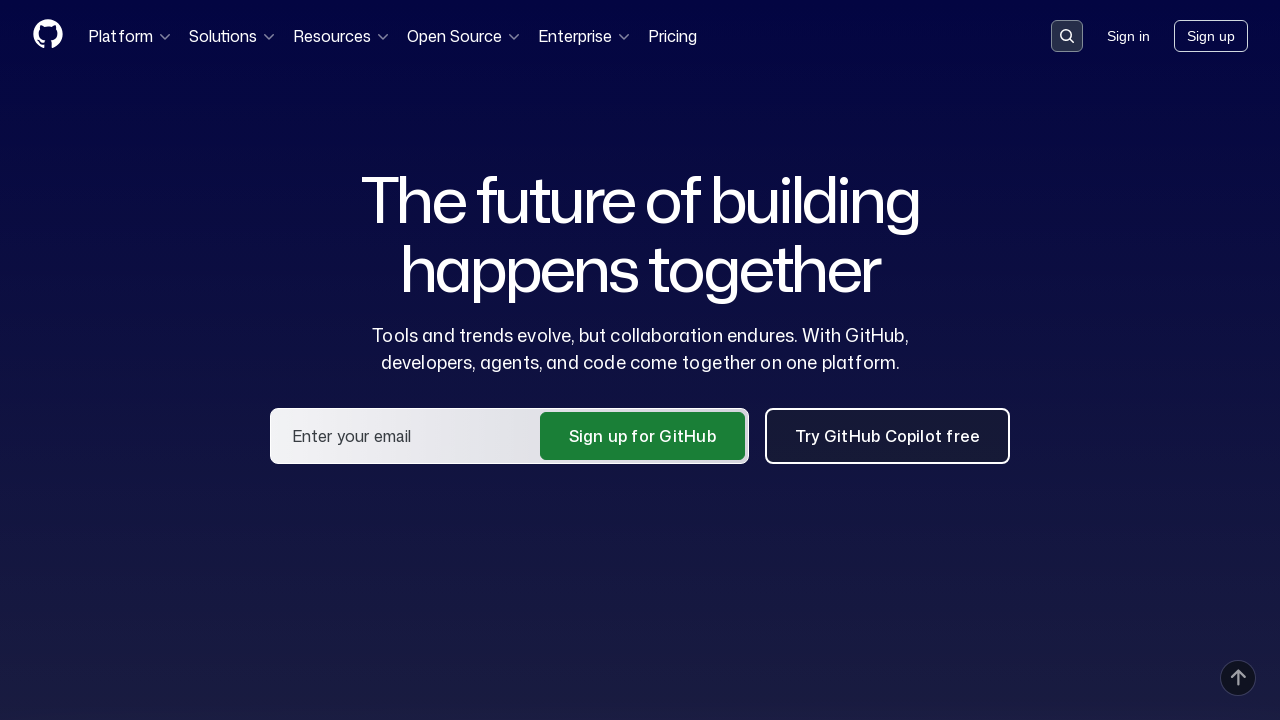

GitHub page loaded (domcontentloaded)
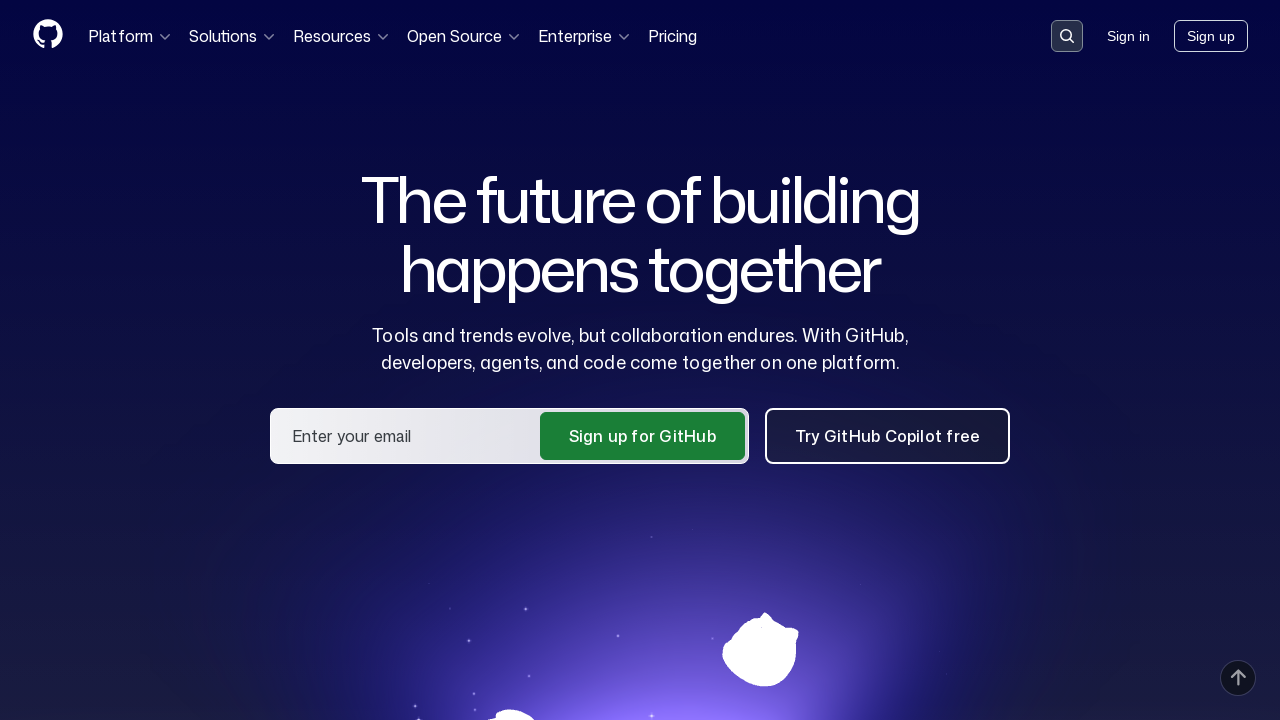

Switched back to original tab (gammatest.net)
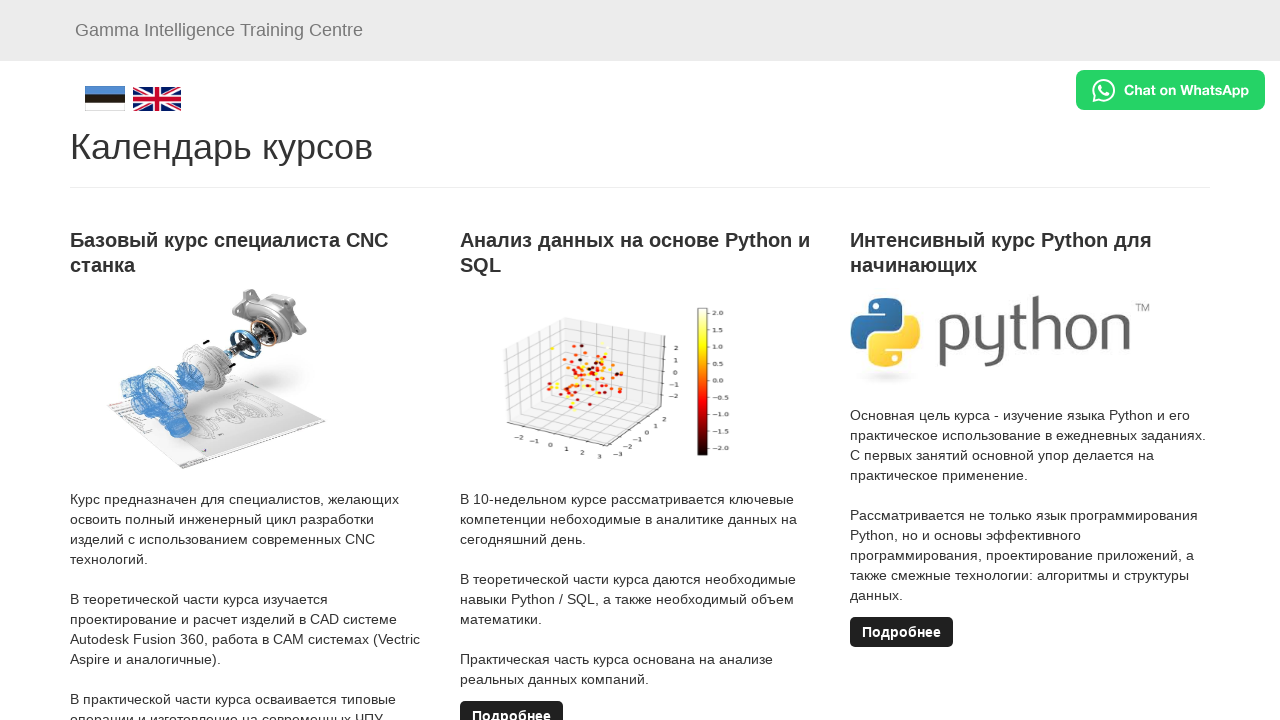

Original page loaded (domcontentloaded)
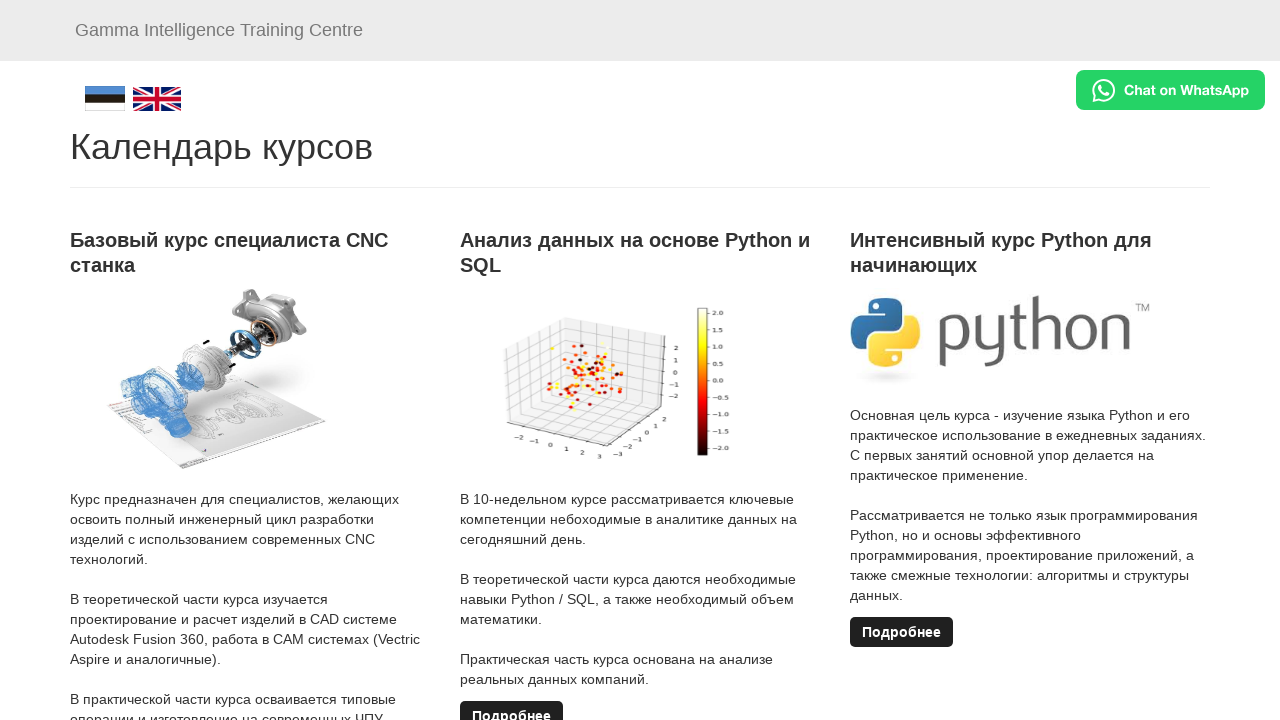

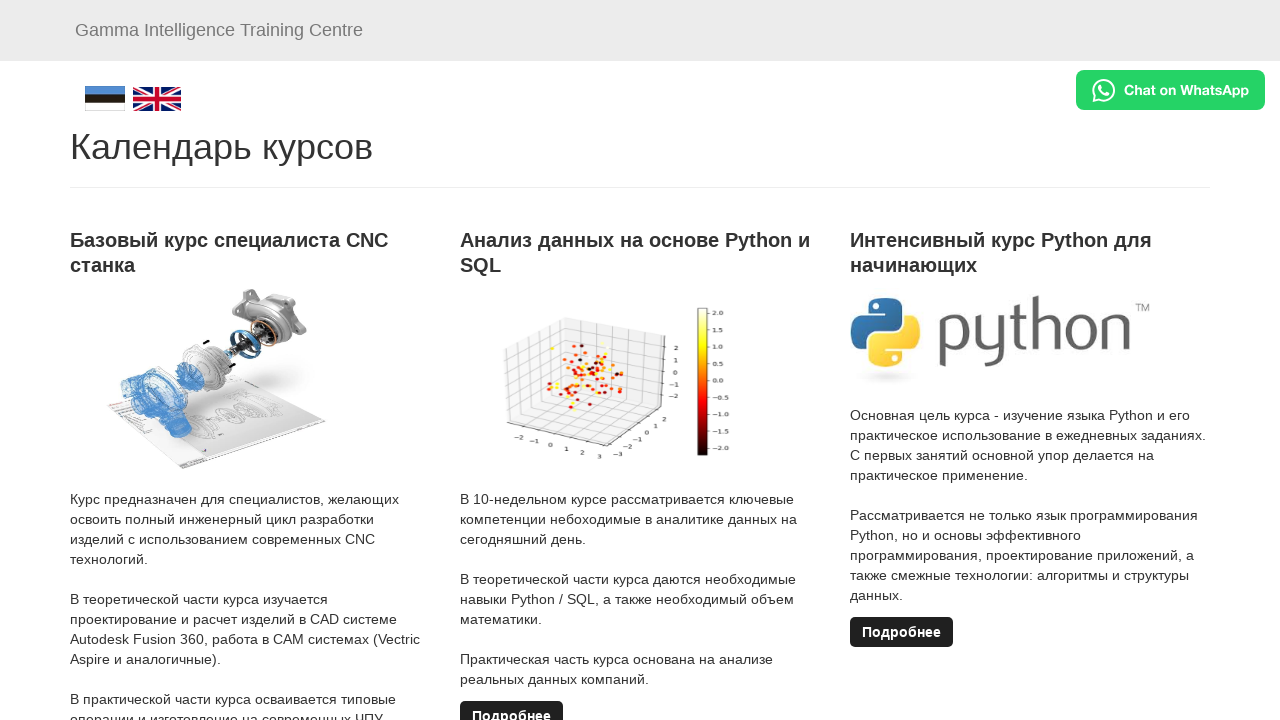